Tests country dropdown selection on Huawei registration page by searching and selecting "South Korea"

Starting URL: https://id5.cloud.huawei.com/CAS/portal/userRegister/regbyemail.html

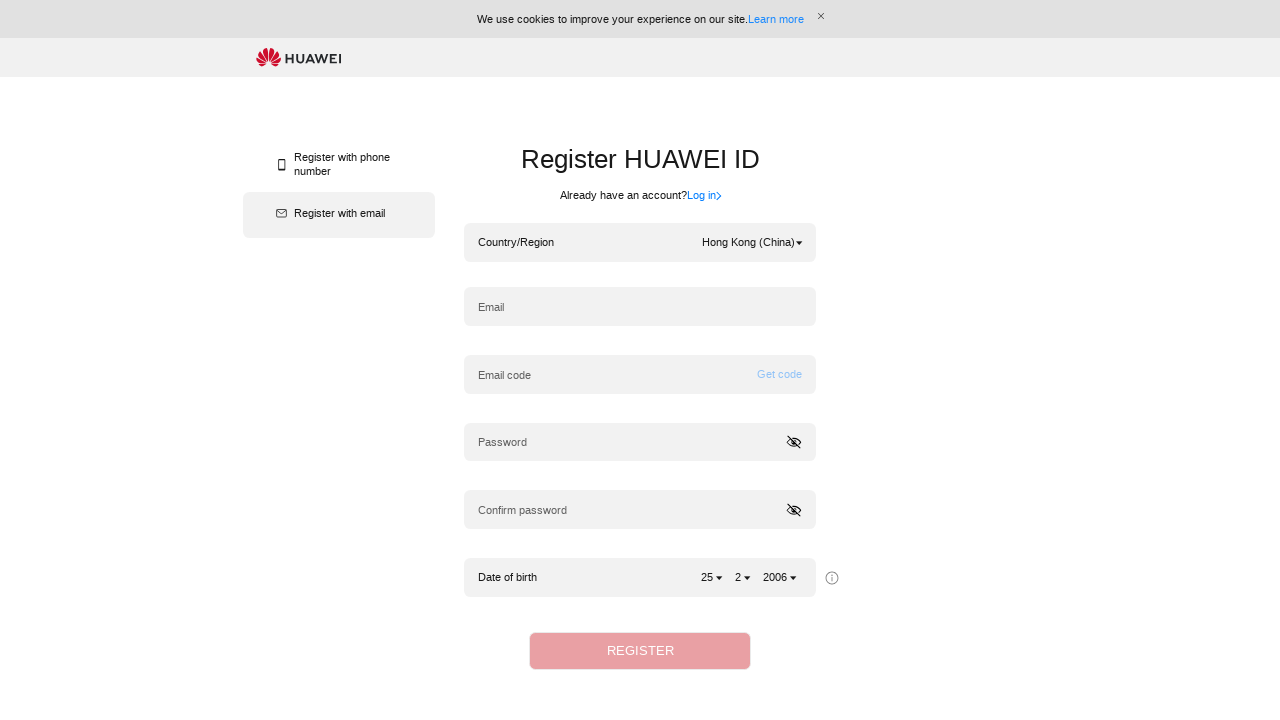

Country dropdown became visible on Huawei registration page
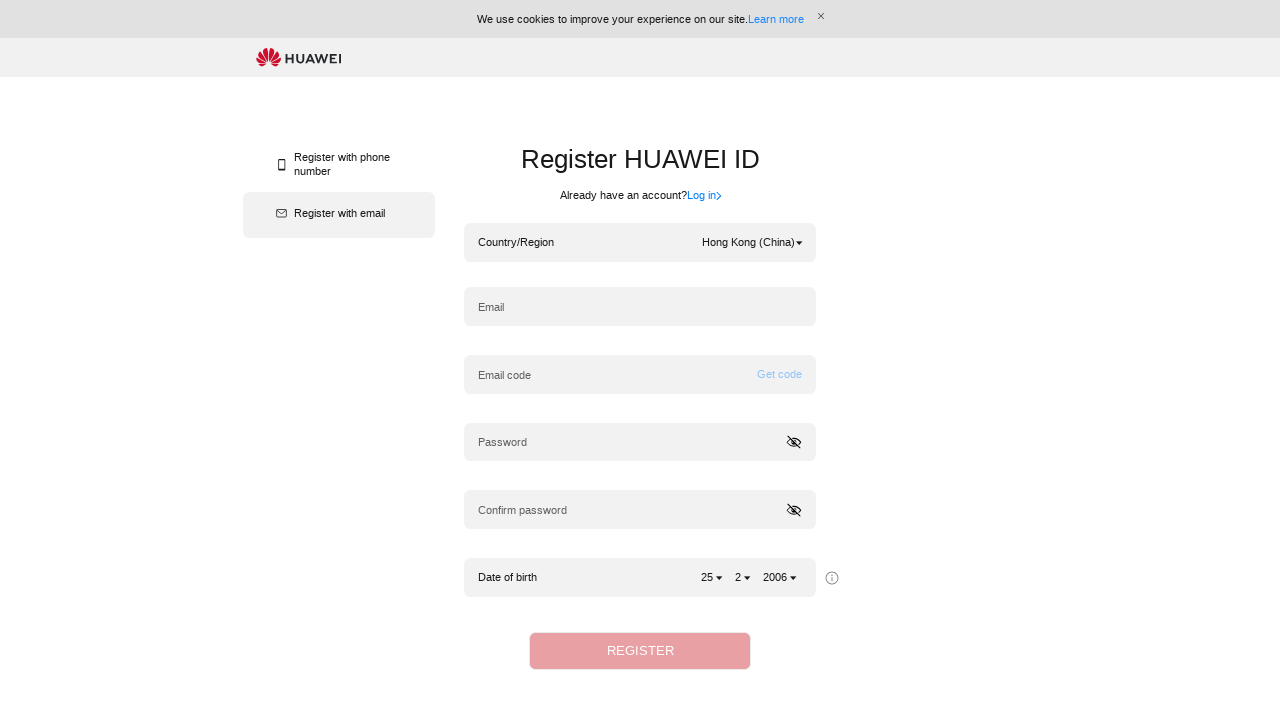

Clicked on country dropdown to open it at (752, 243) on div[ht='input_emailregister_dropdown']
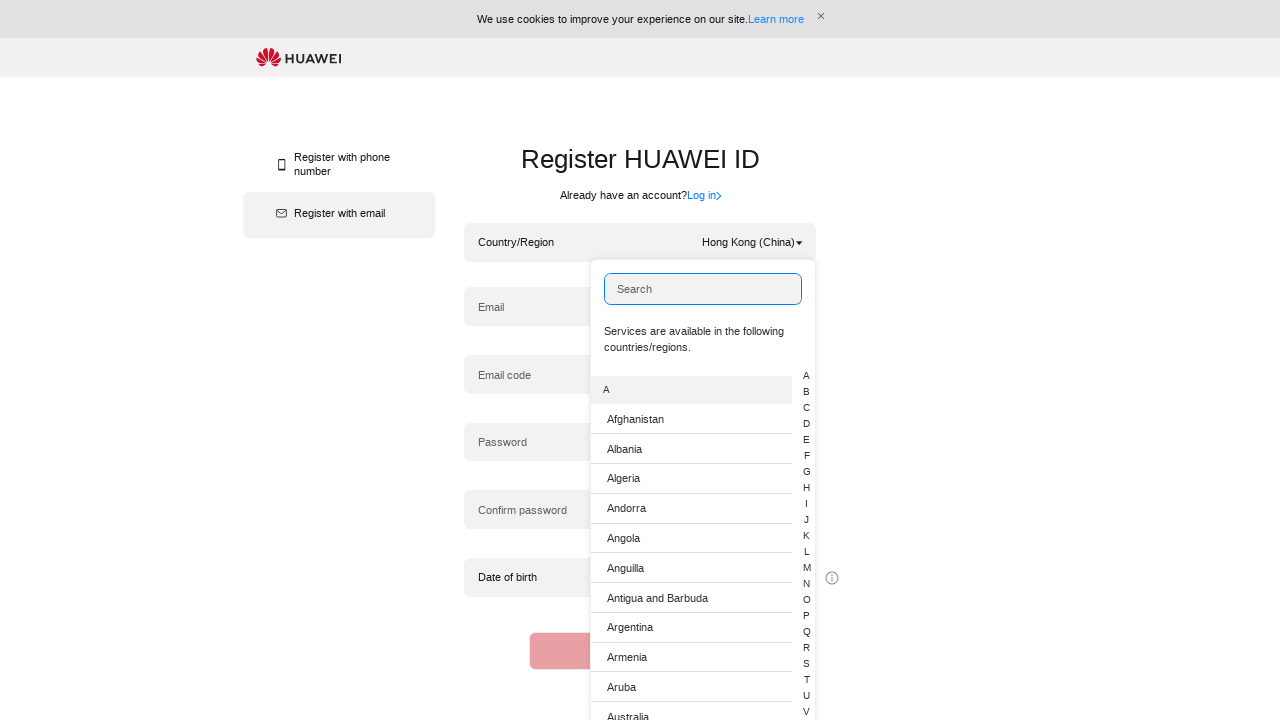

Typed 'South Korea' in the dropdown search field on input[ht='input_emailregister_search']
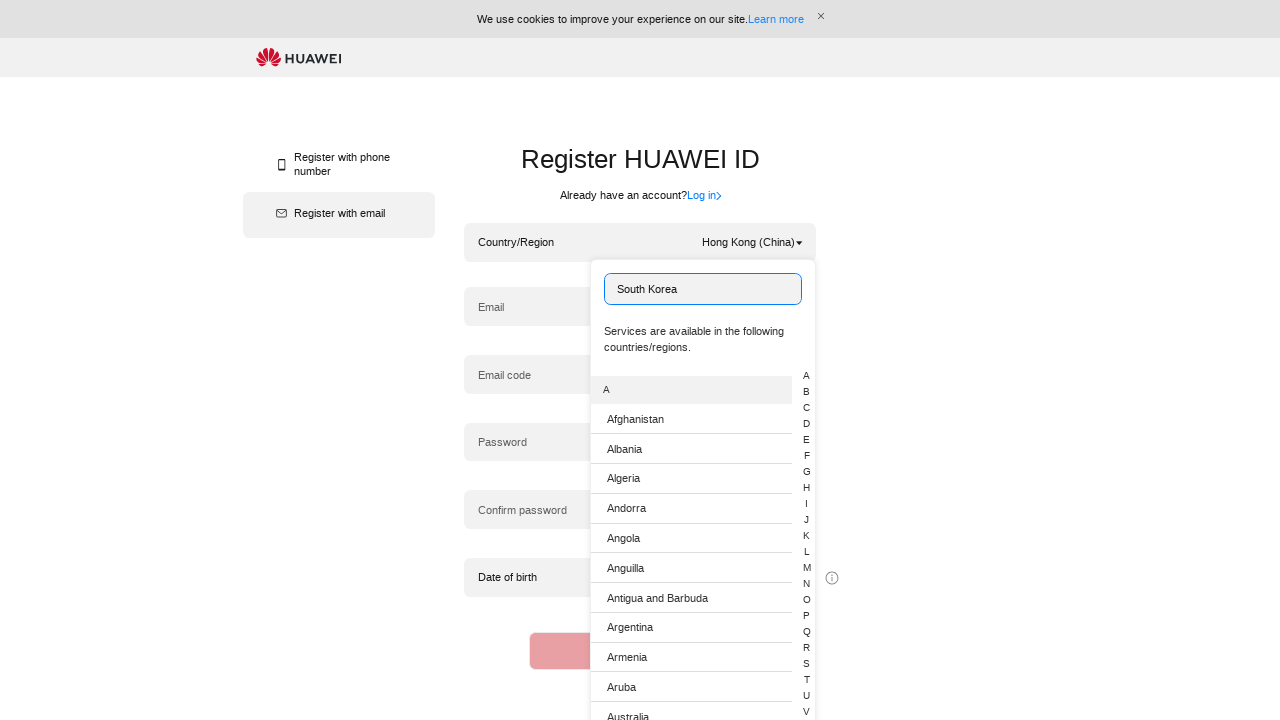

Dropdown list items appeared after searching for 'South Korea'
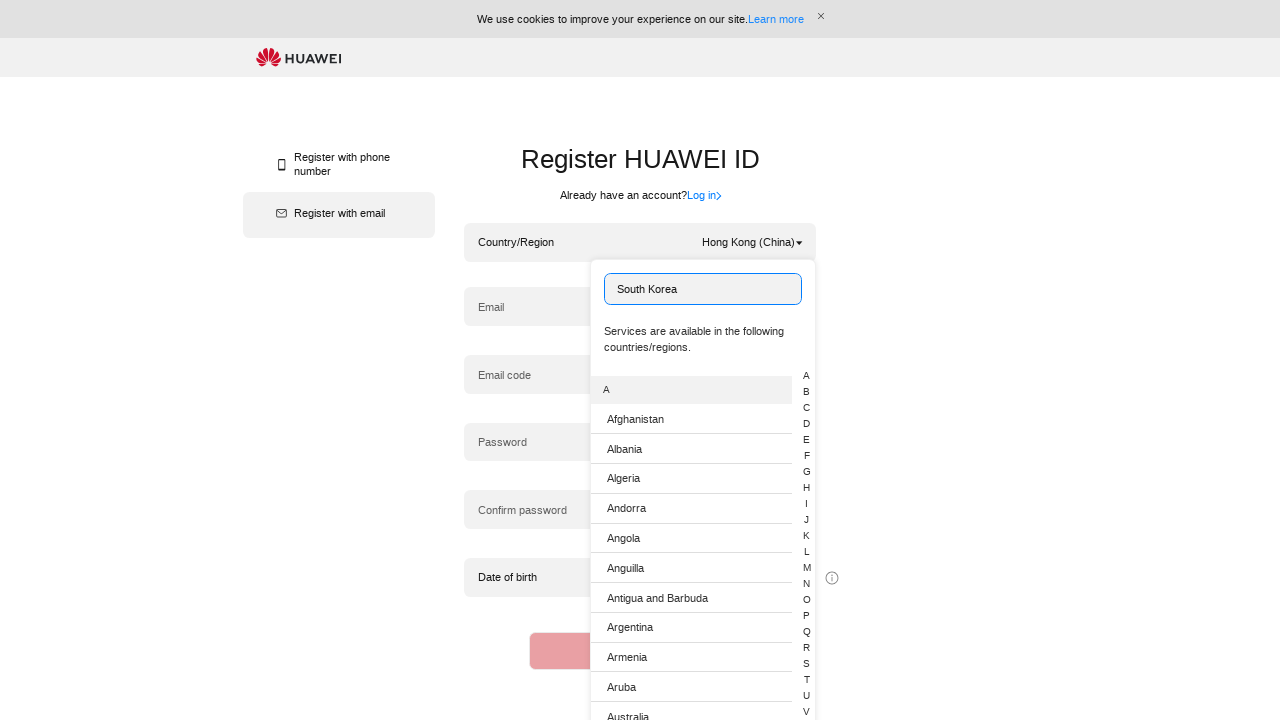

Selected 'South Korea' from dropdown list at (692, 550) on ul.hwid-list-module.hwid-alpla-list li >> nth=167
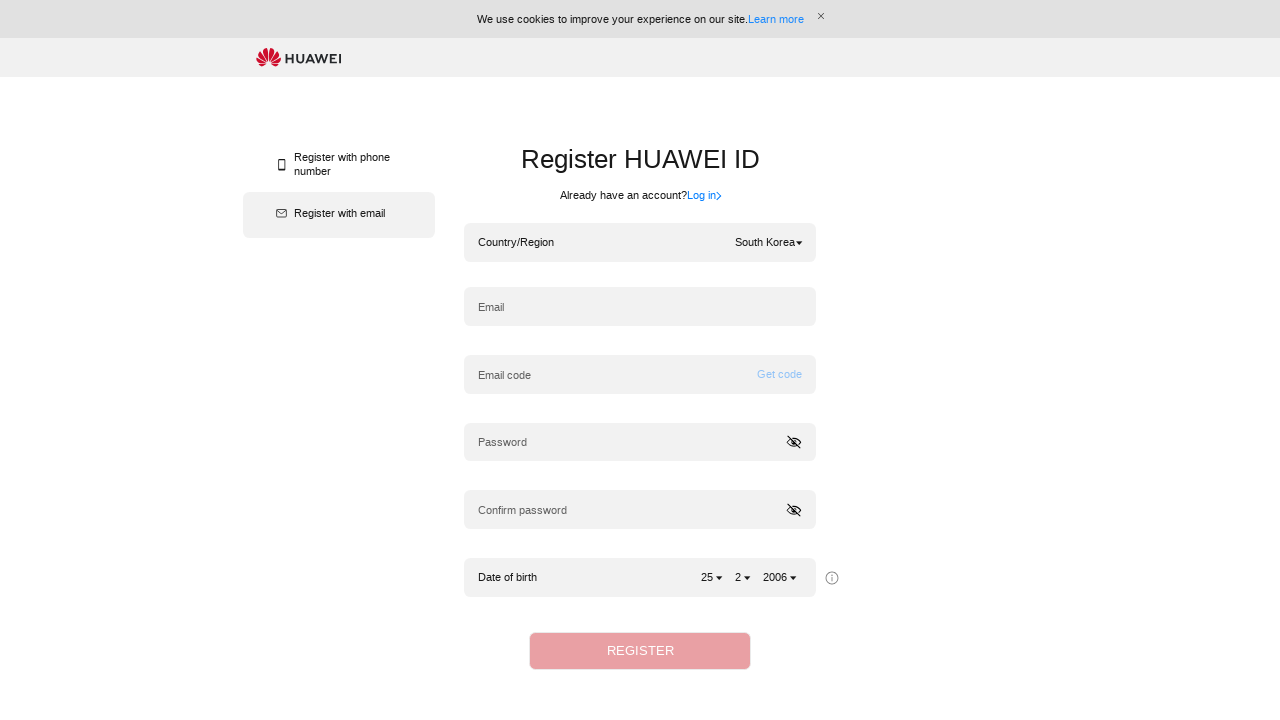

Retrieved selected country text: 'South Korea'
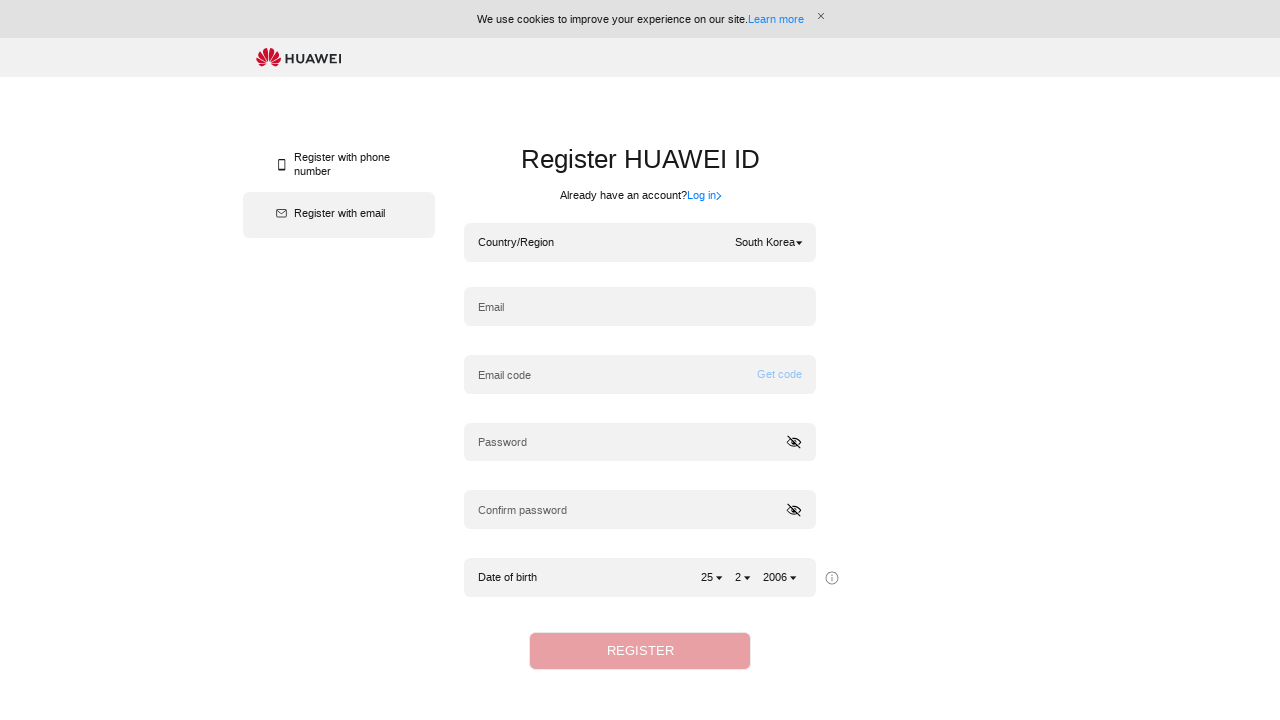

Verified that 'South Korea' was successfully selected in the dropdown
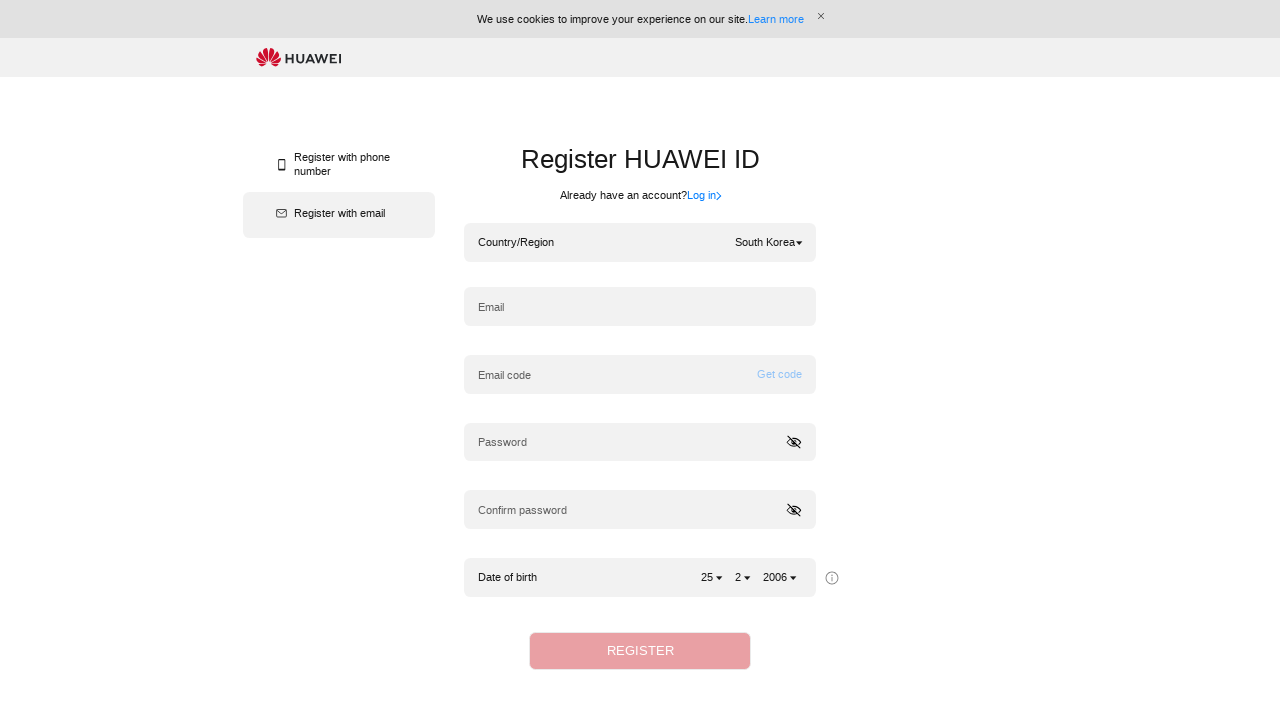

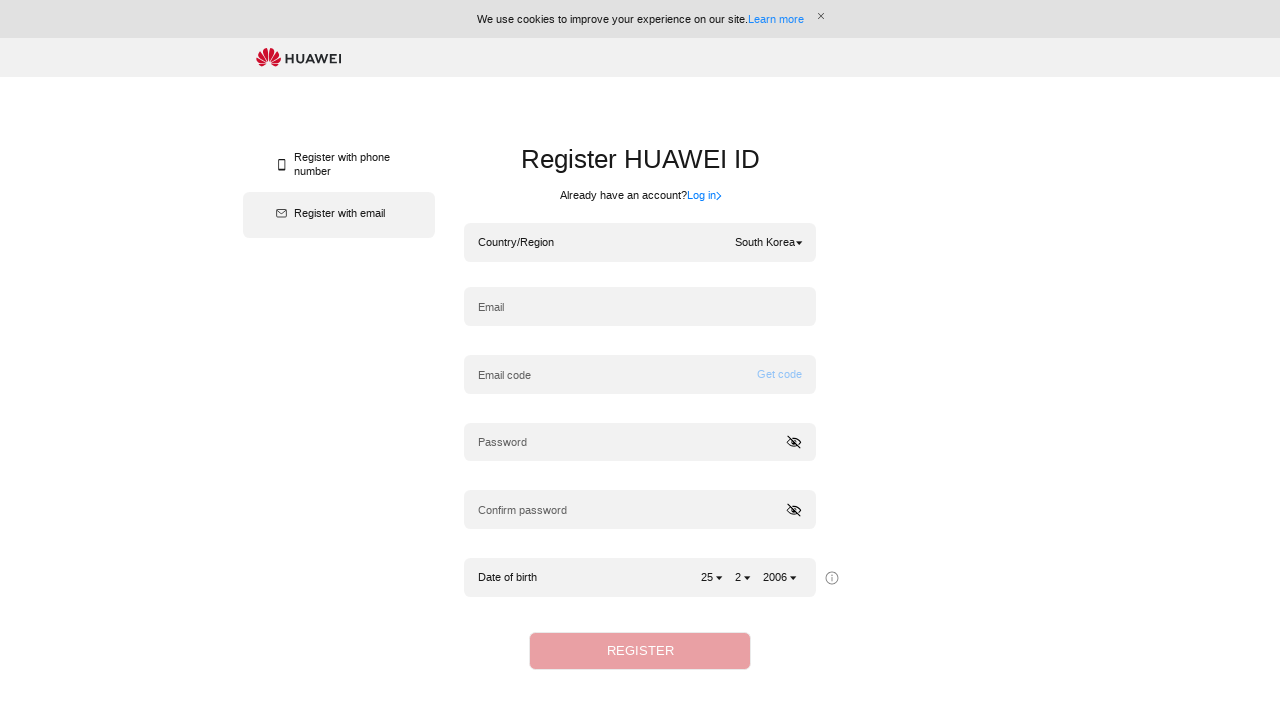